Tests drag and drop functionality on jQuery UI demo page by dragging an element and dropping it onto a target area

Starting URL: https://jqueryui.com/droppable/

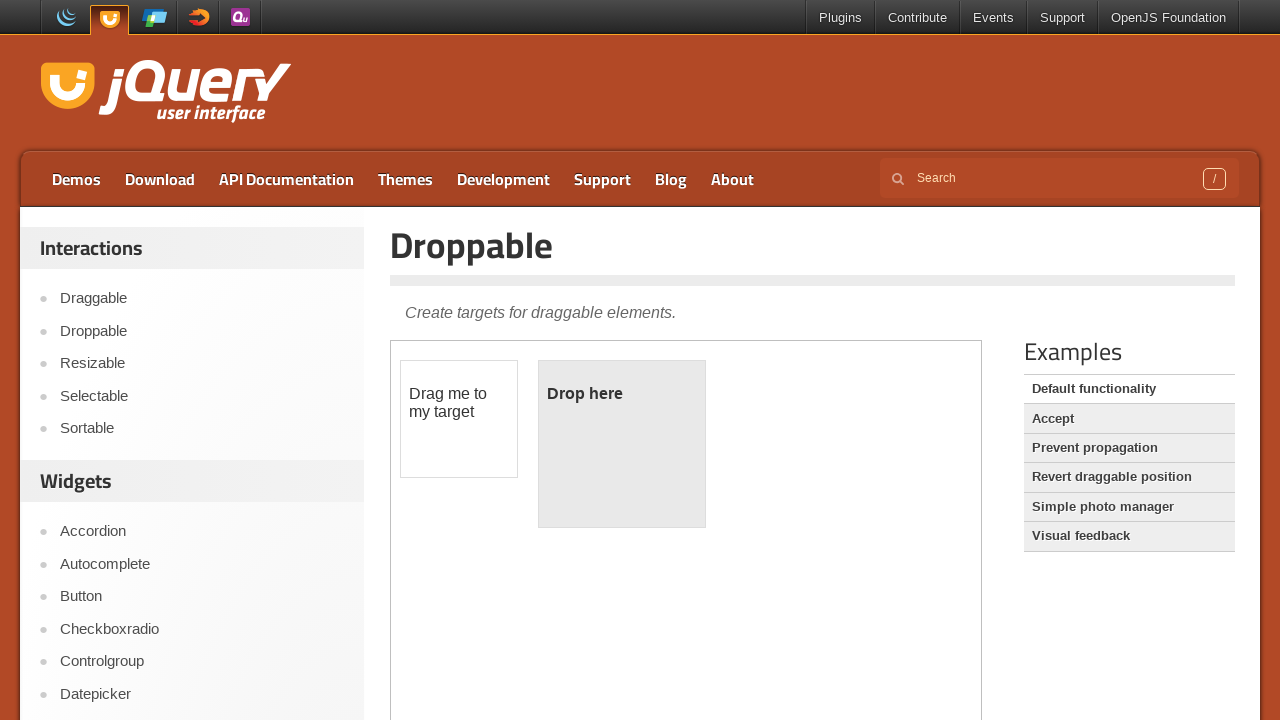

Navigated to jQuery UI droppable demo page
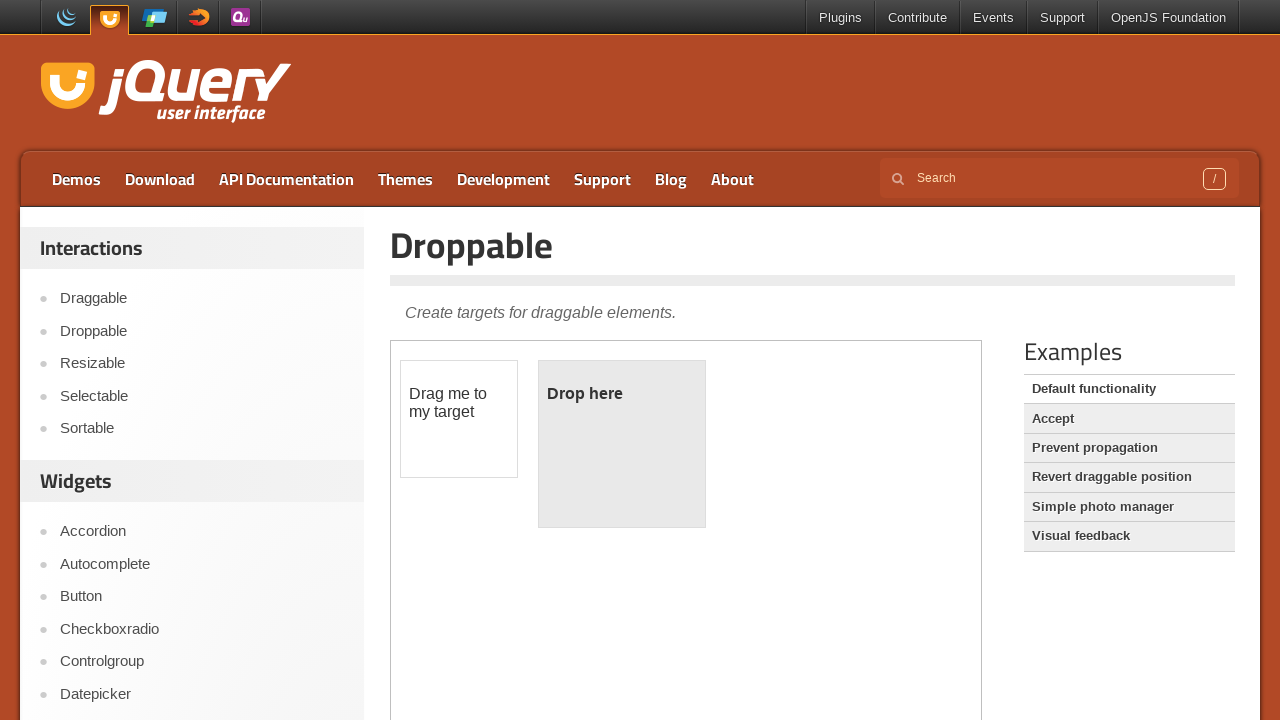

Located iframe containing drag and drop demo
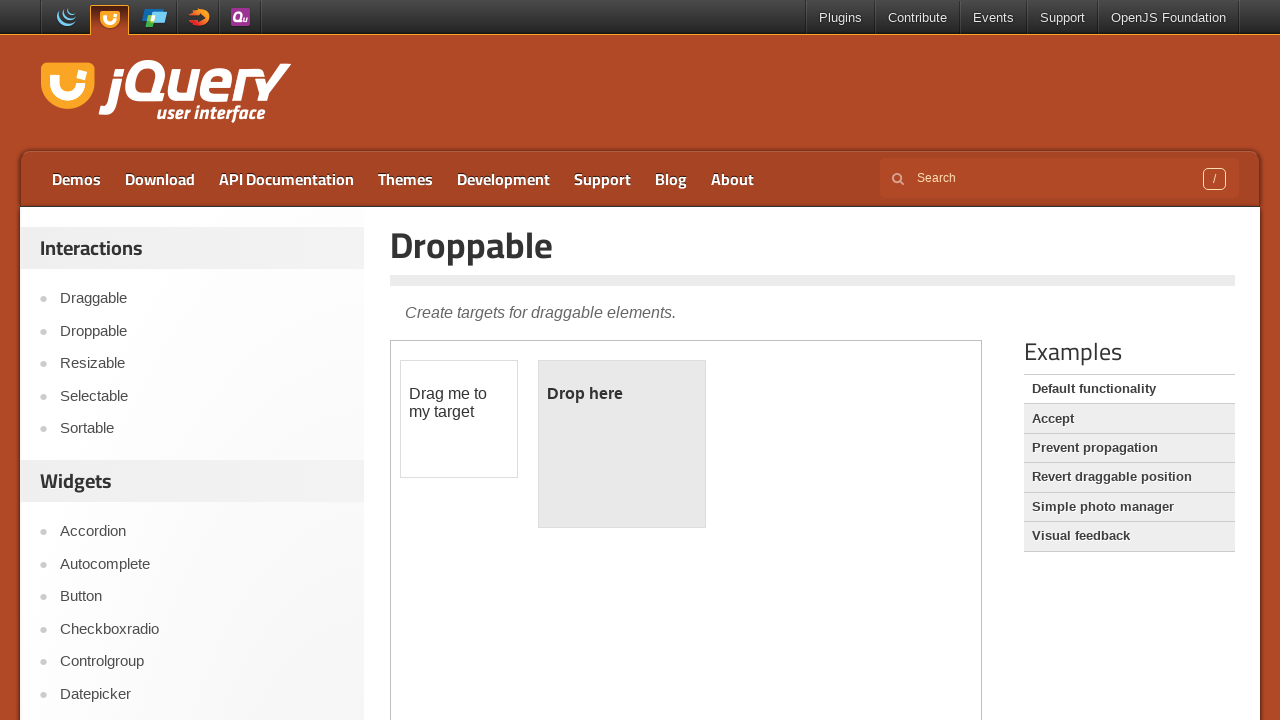

Located draggable element
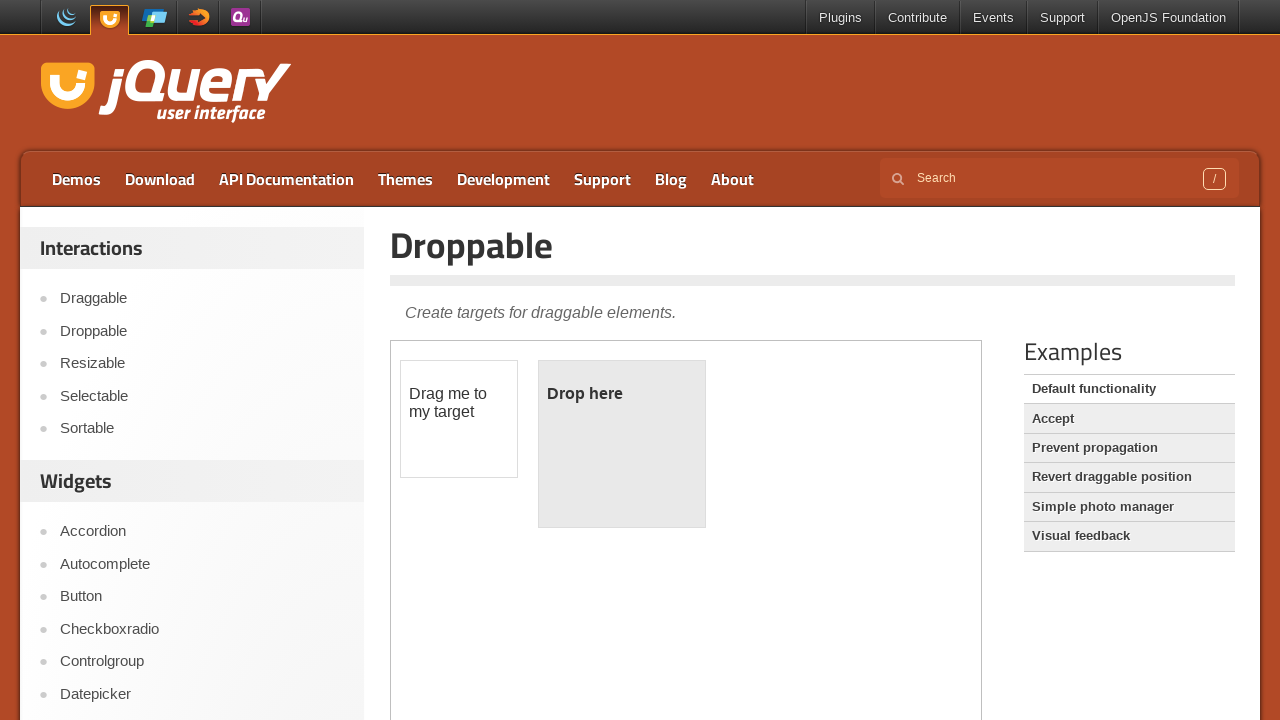

Located droppable target element
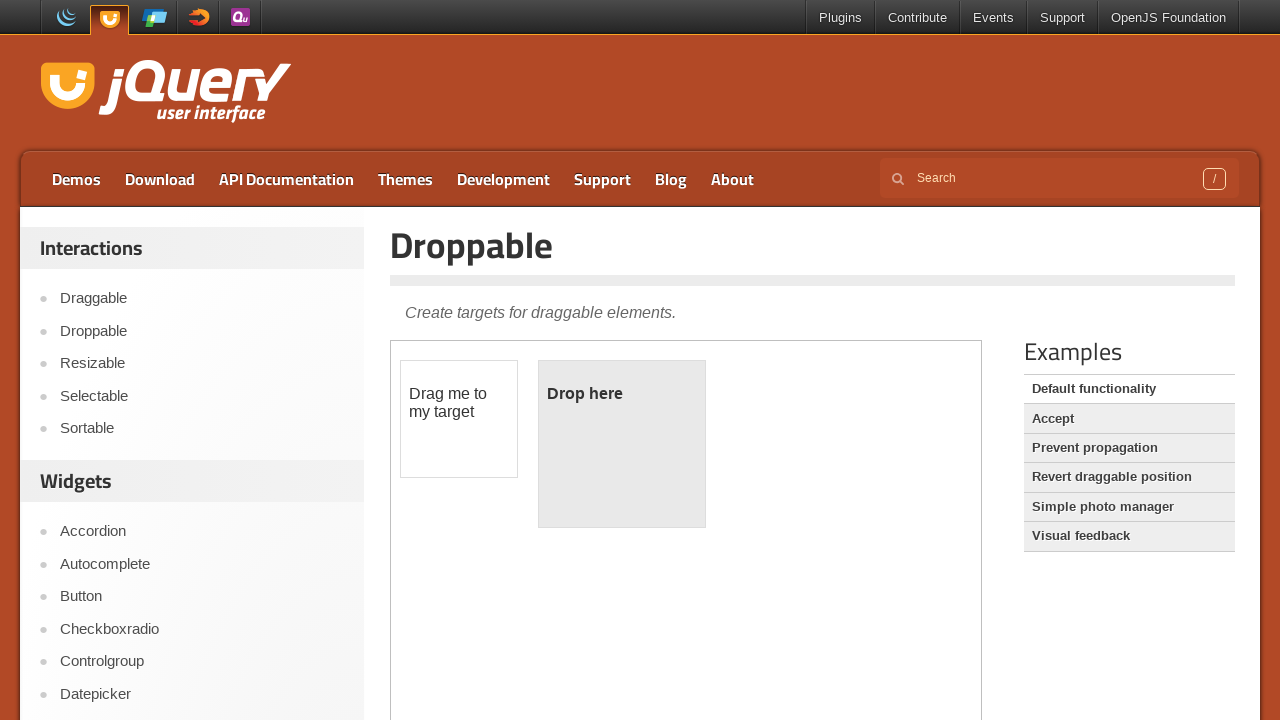

Dragged element onto droppable target at (622, 444)
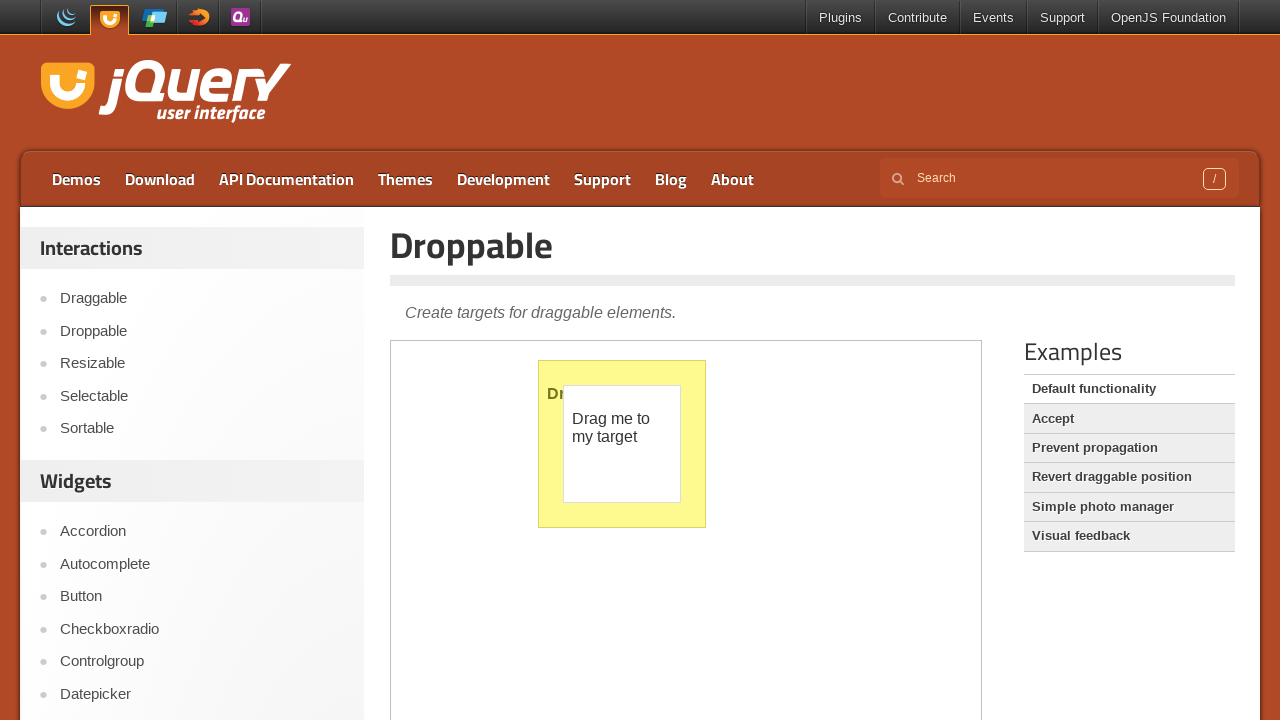

Waited for drag and drop animation to complete
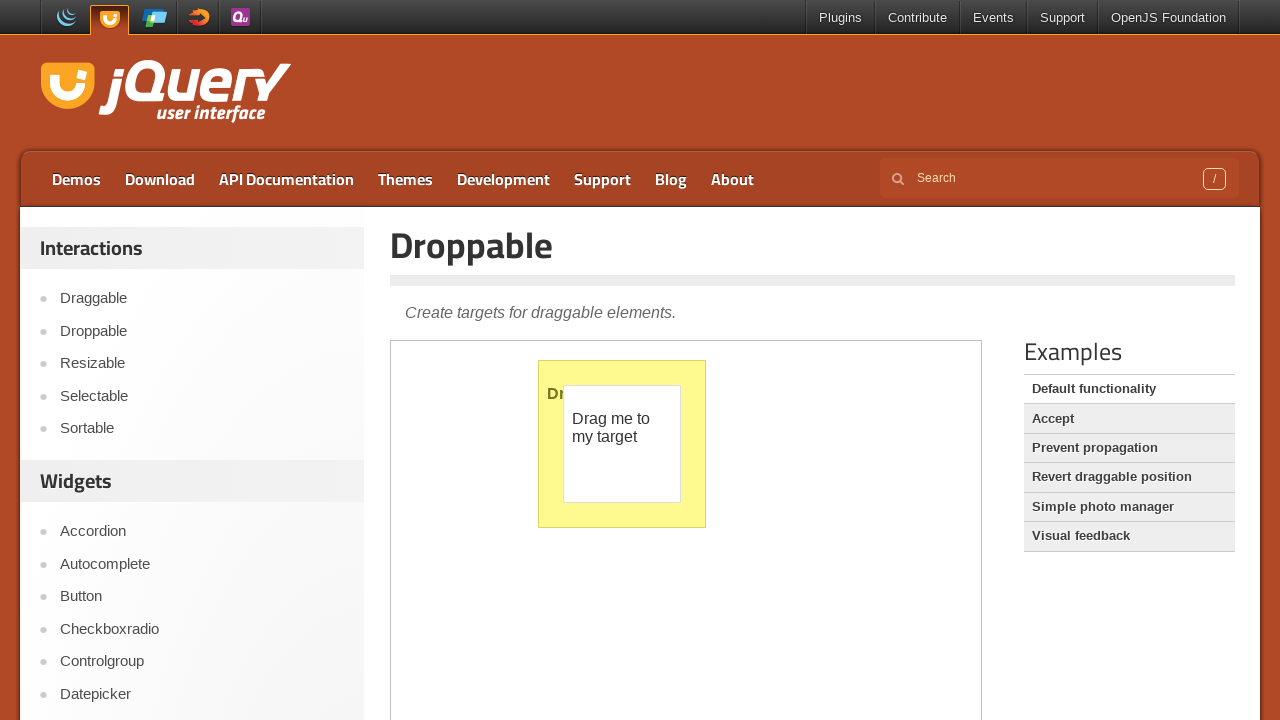

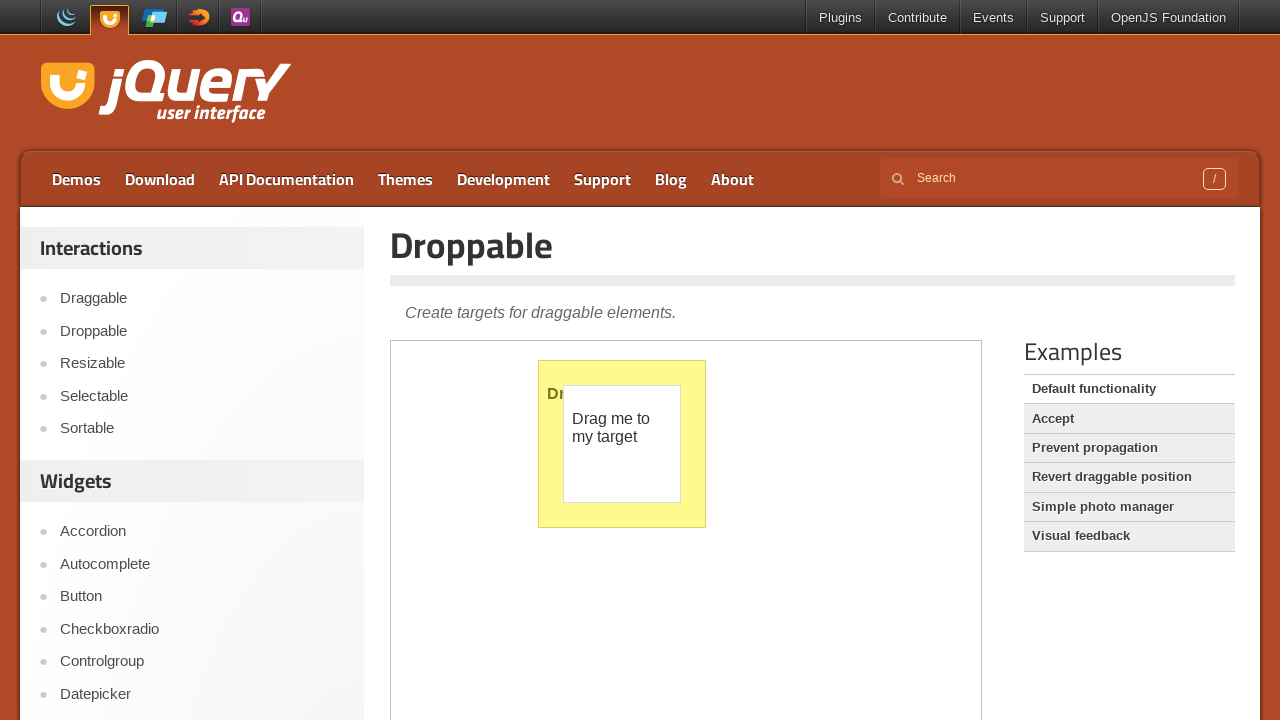